Tests datepicker functionality by clicking on a datepicker, navigating to next month, selecting a date, and filling a second datepicker with a date string

Starting URL: http://demo.automationtesting.in/Datepicker.html

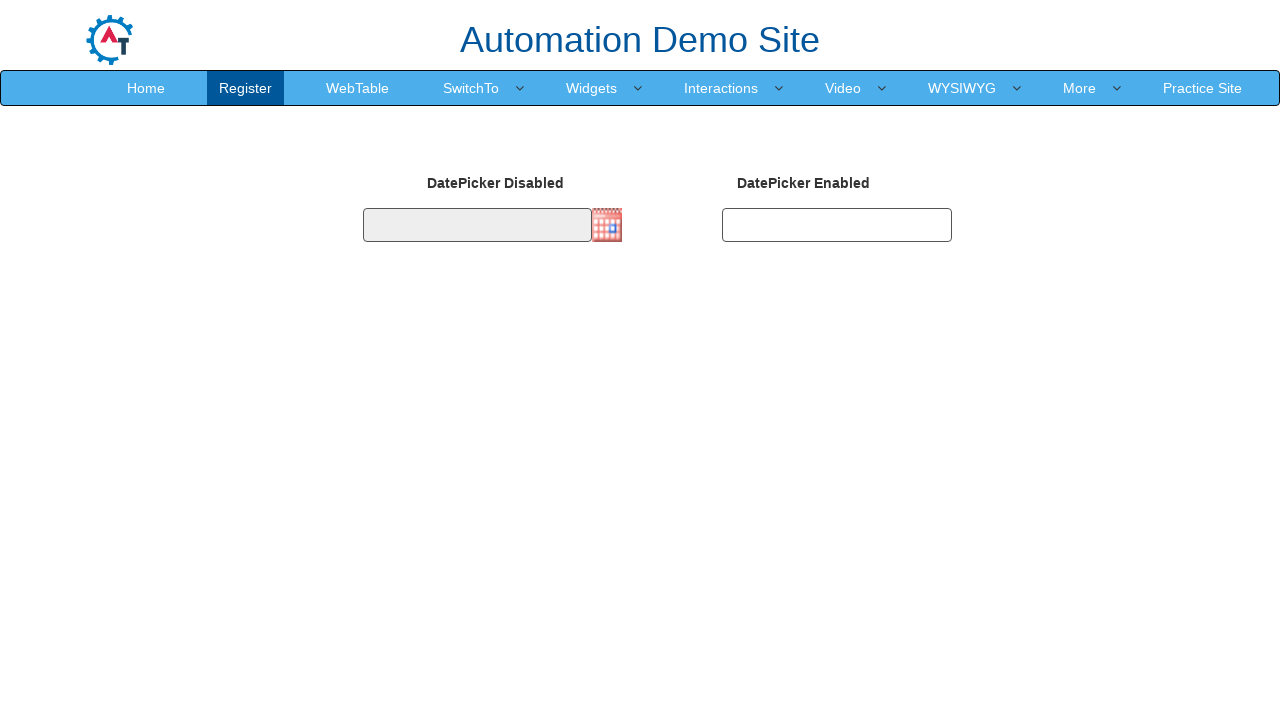

Clicked on the first datepicker to open it at (477, 225) on #datepicker1
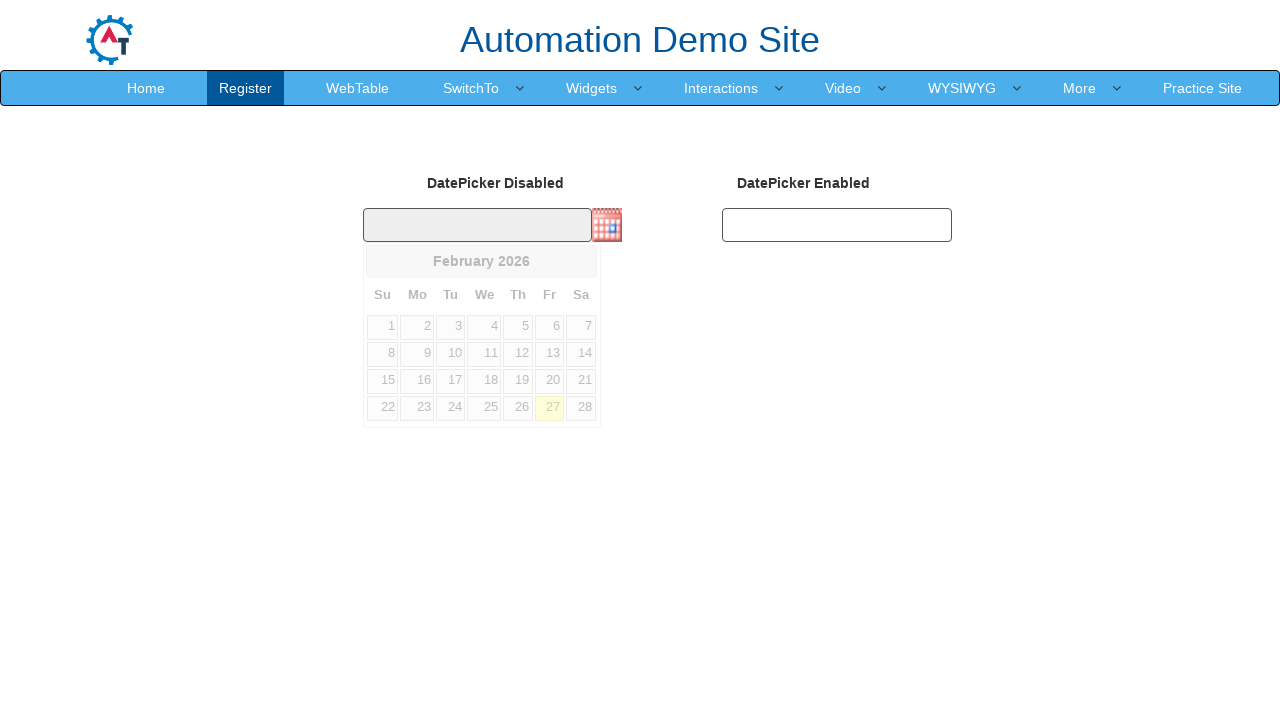

Clicked Next to navigate to next month at (581, 261) on xpath=//span[contains(text(),'Next')]
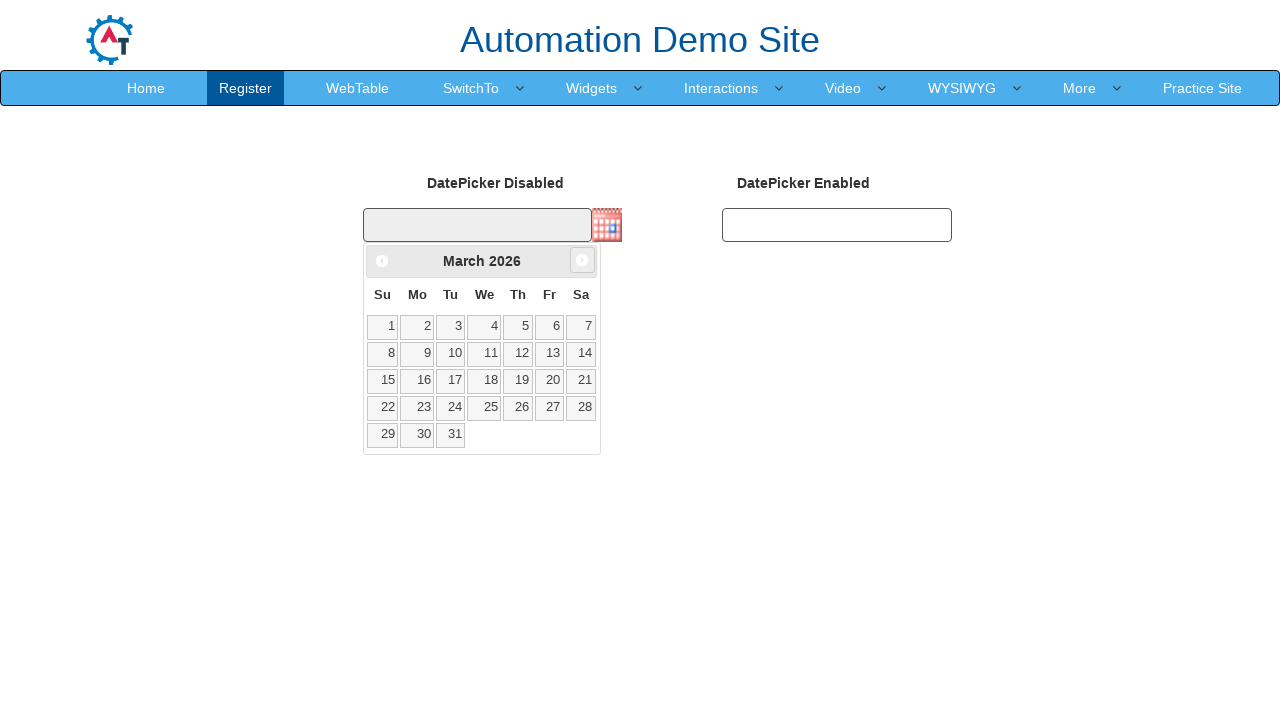

Selected date 22 from the calendar at (383, 408) on xpath=//a[contains(text(),'22')]
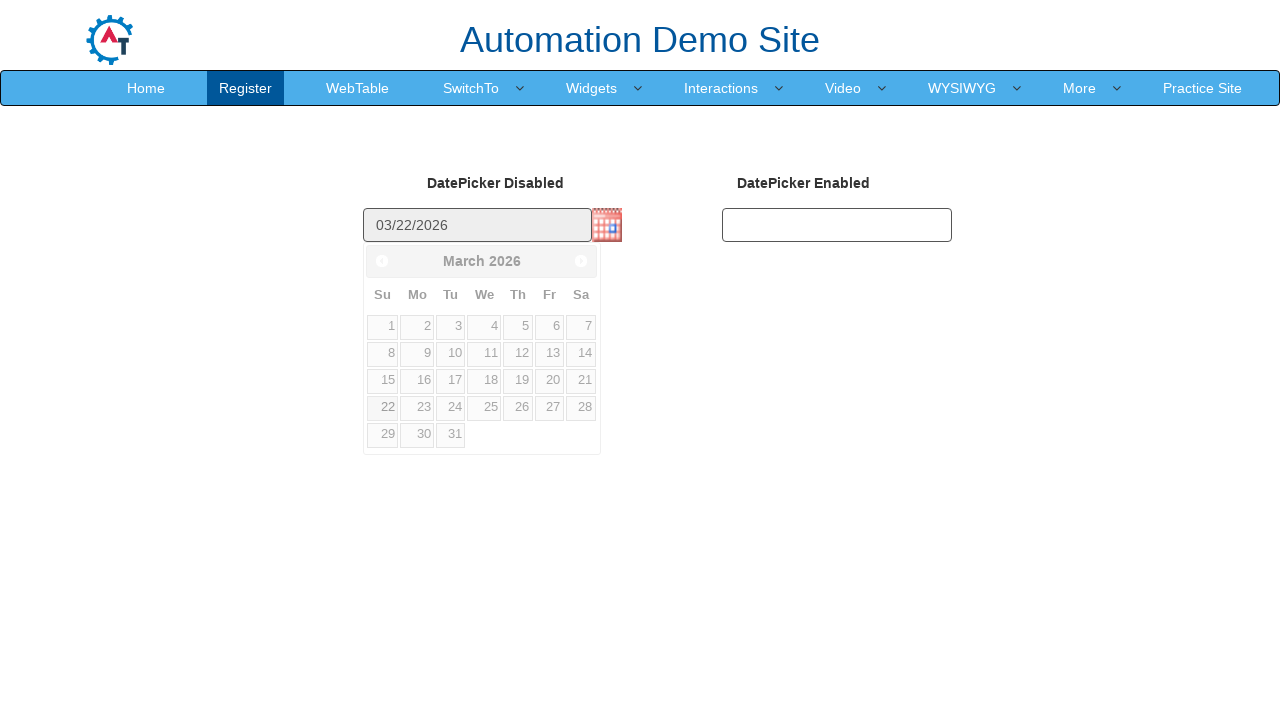

Filled the second datepicker with date string '11/26/2020' on #datepicker2
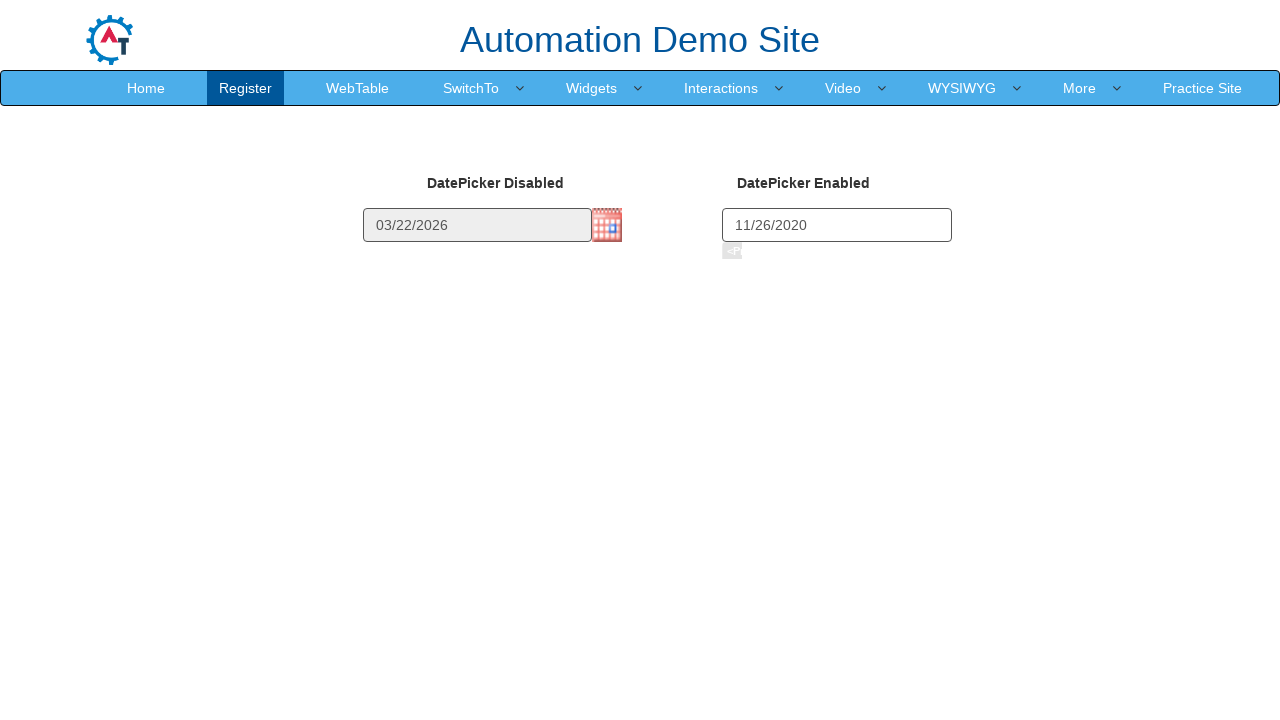

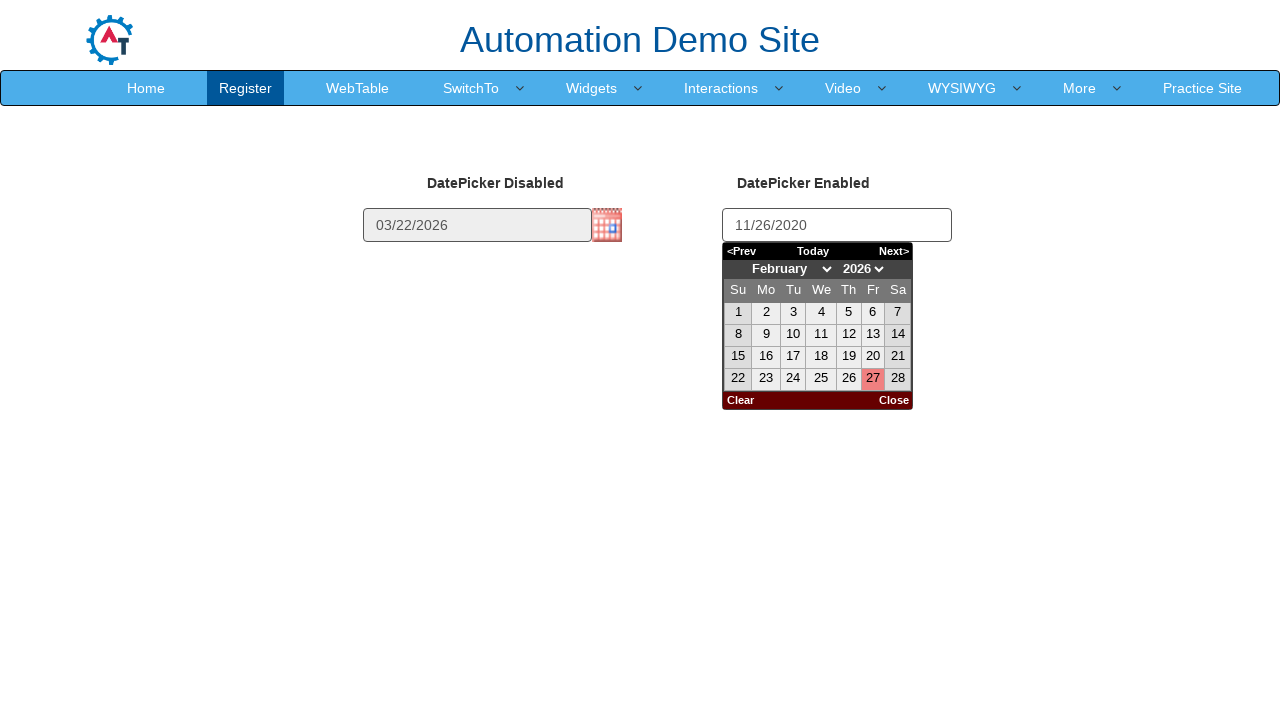